Searches for a product on the Ikesaki website, clicks through multiple product results in the gallery, and navigates through pagination to view products on subsequent pages.

Starting URL: https://www.ikesaki.com.br/

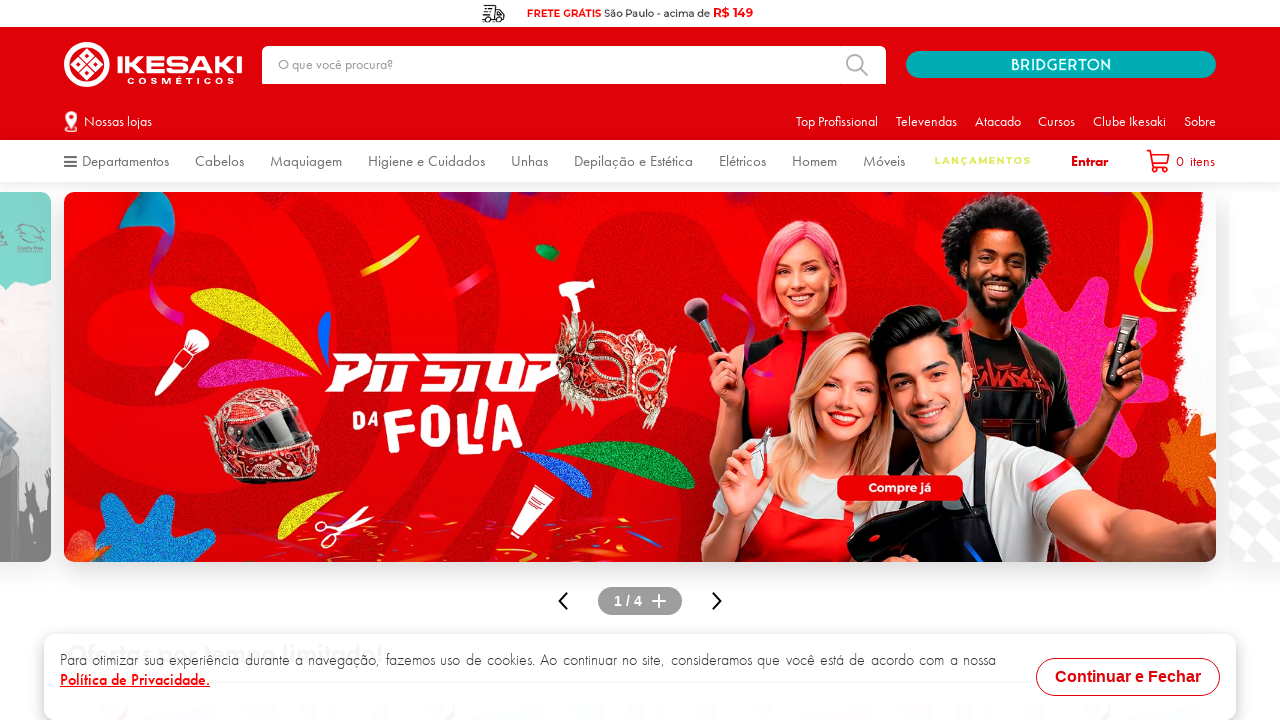

Search box selector loaded
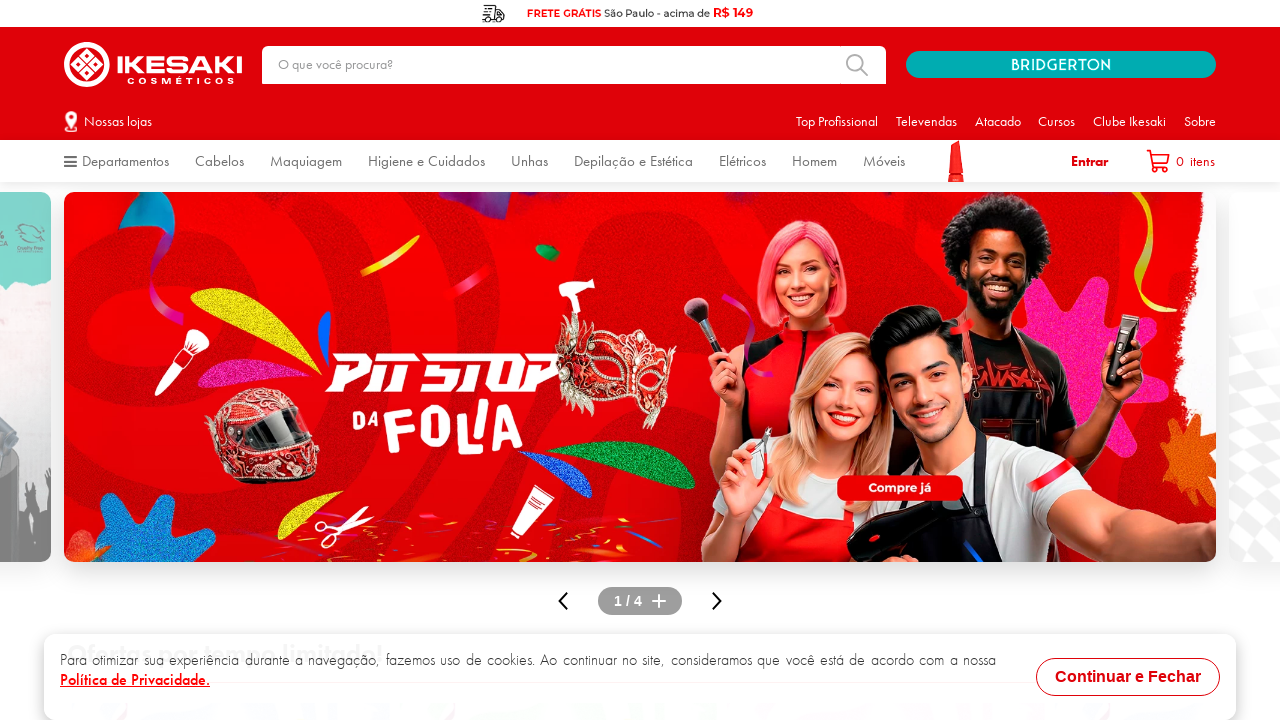

Filled search box with 'Shampoo Profissional' on input#downshift-0-input
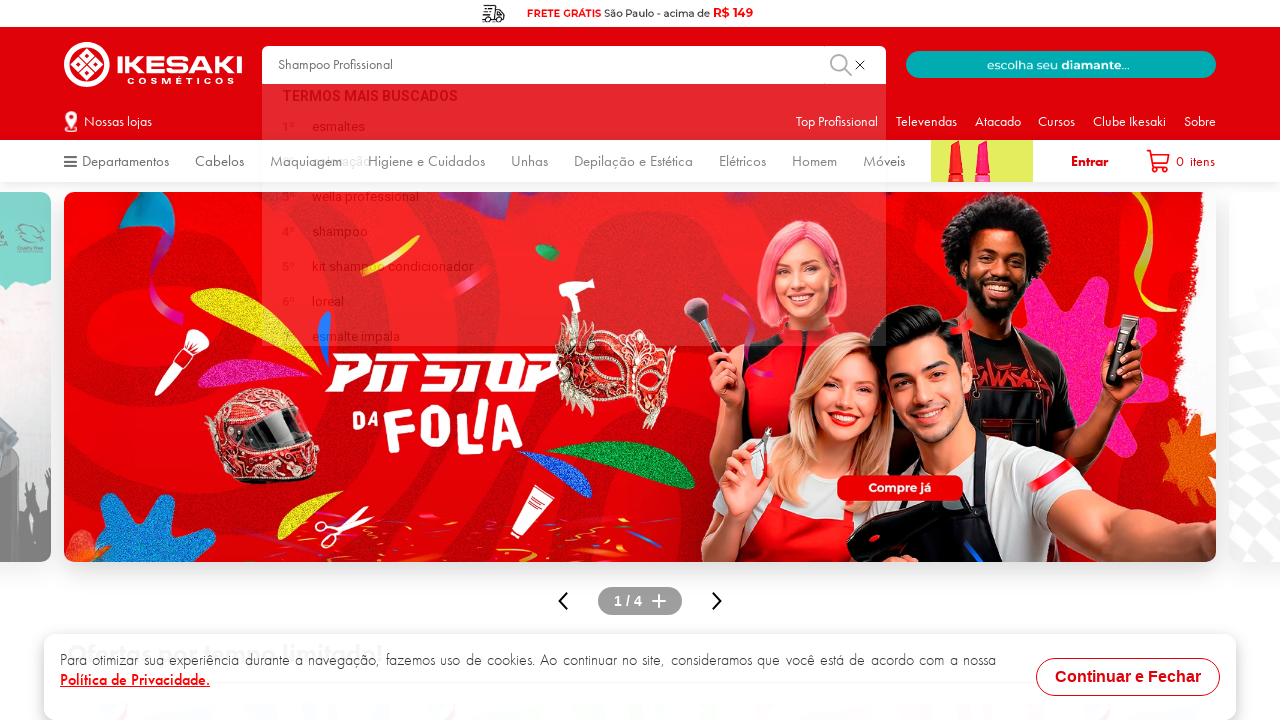

Pressed Enter to submit search on input#downshift-0-input
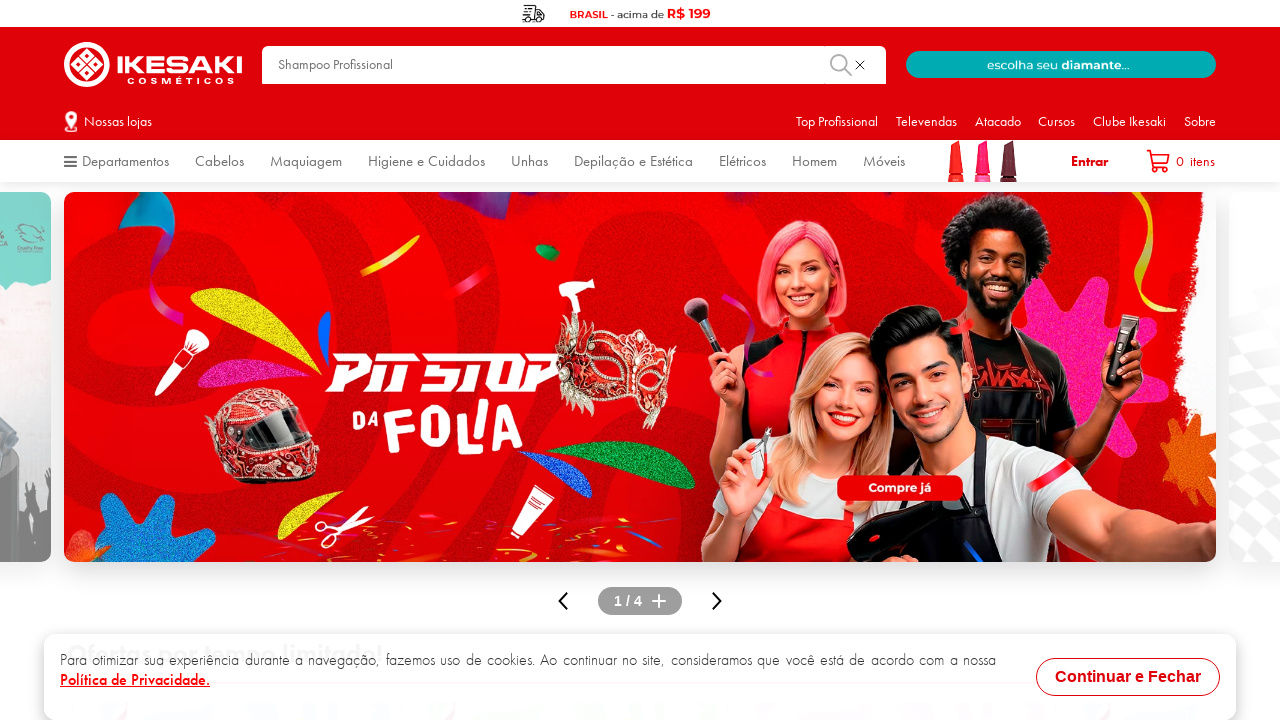

Product gallery loaded
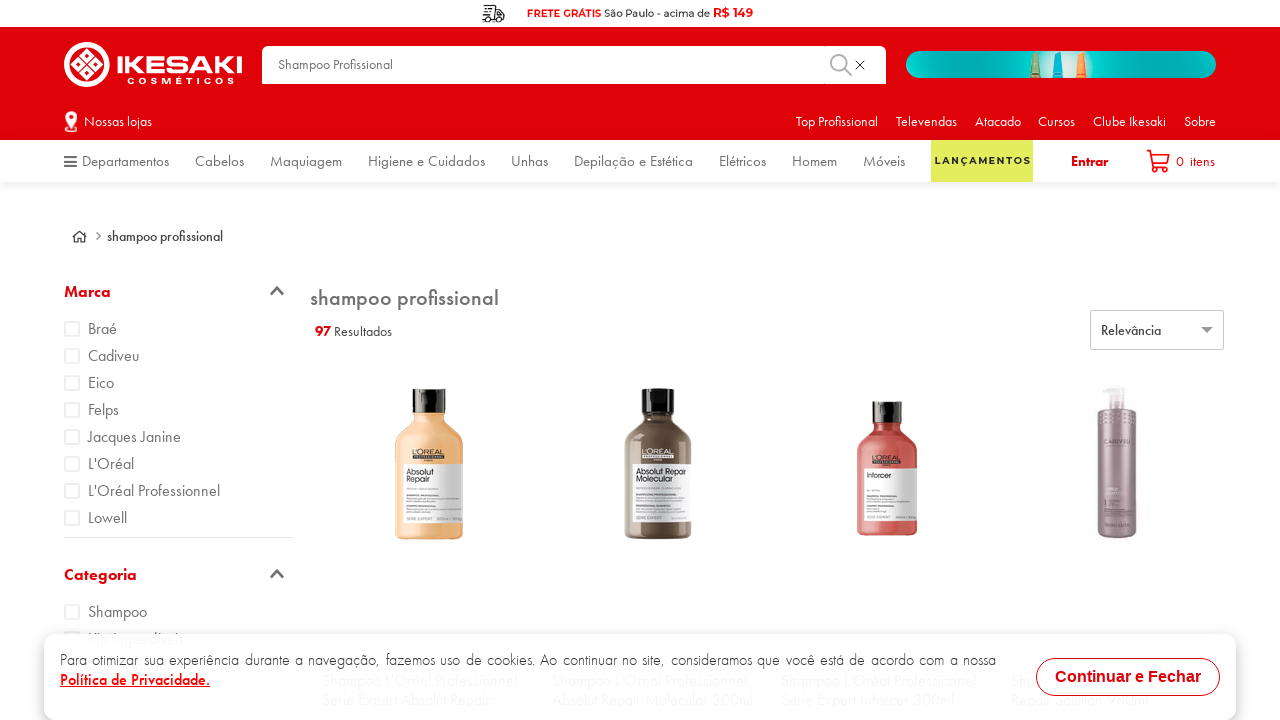

Clicked on first product in gallery at (429, 463) on #gallery-layout-container section a article img >> nth=0
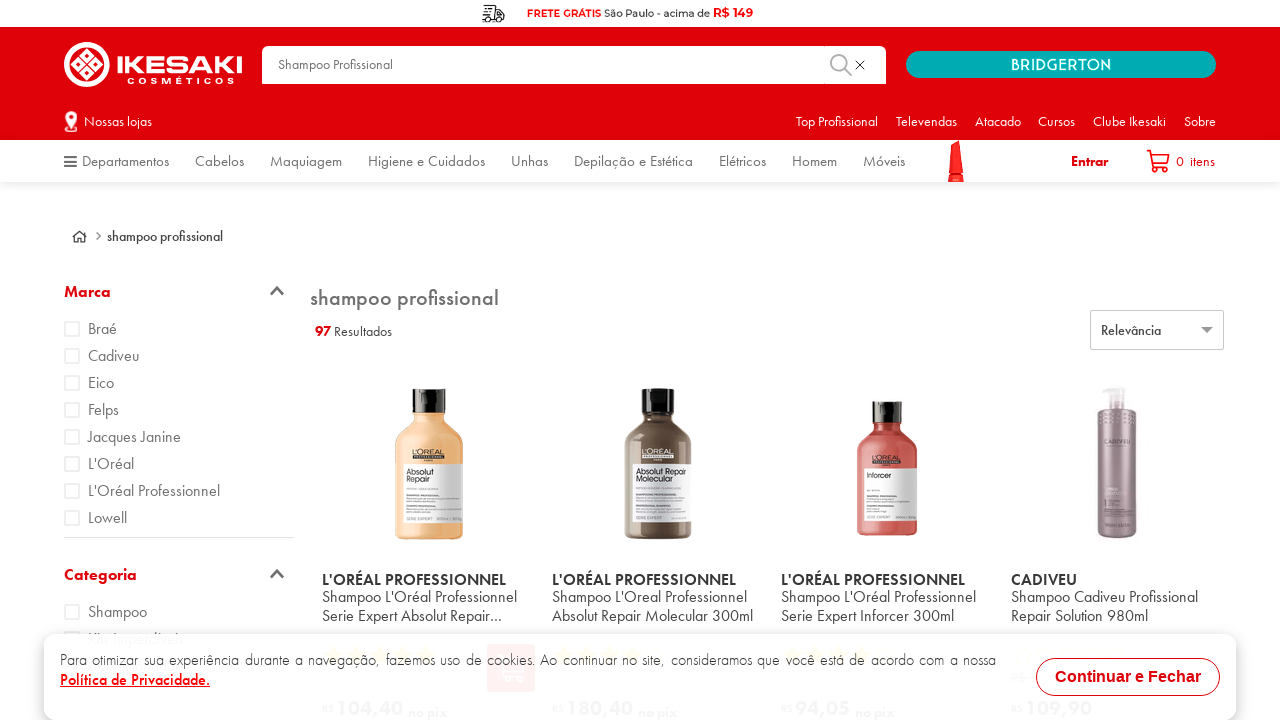

Product page loaded (networkidle)
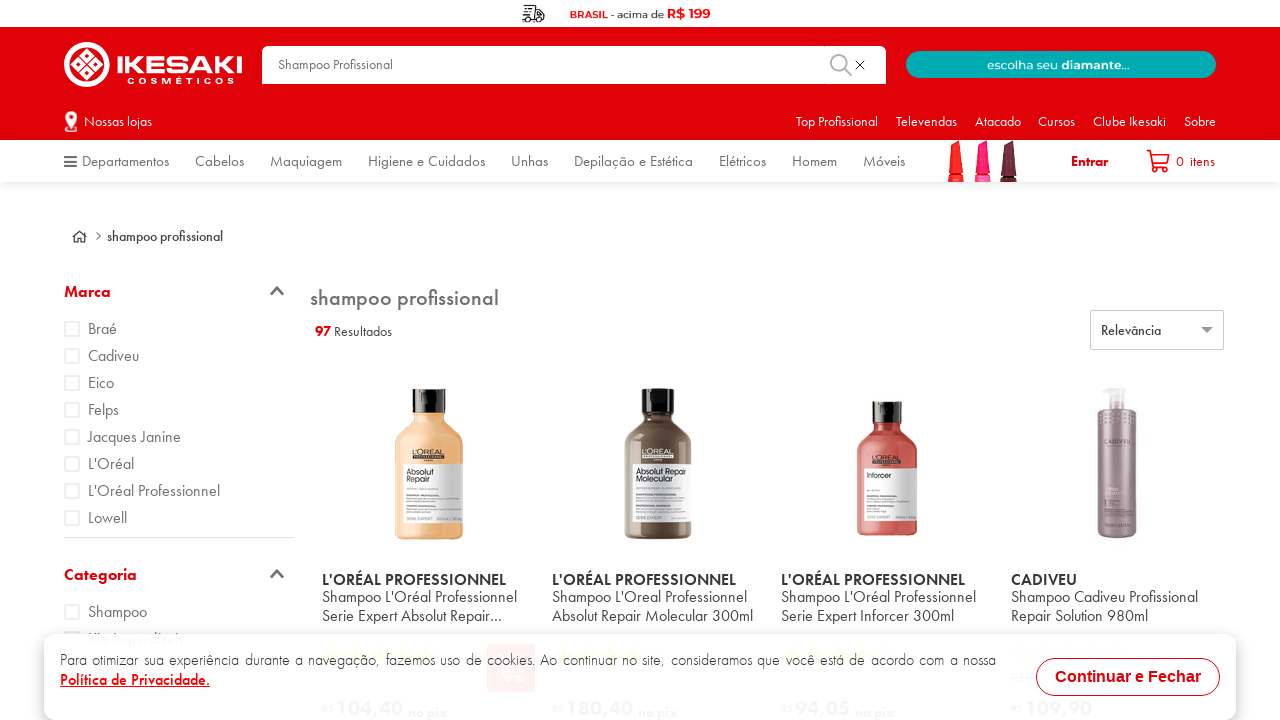

Navigated back to search results
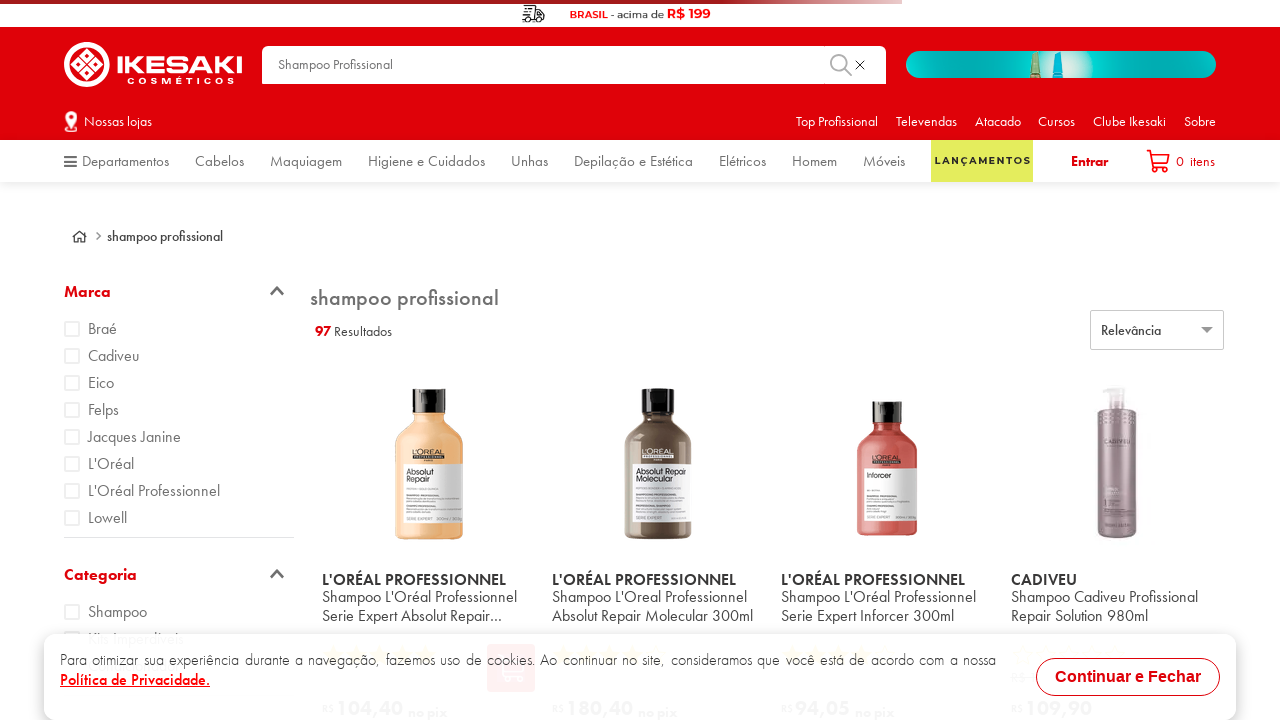

Product gallery reloaded after going back
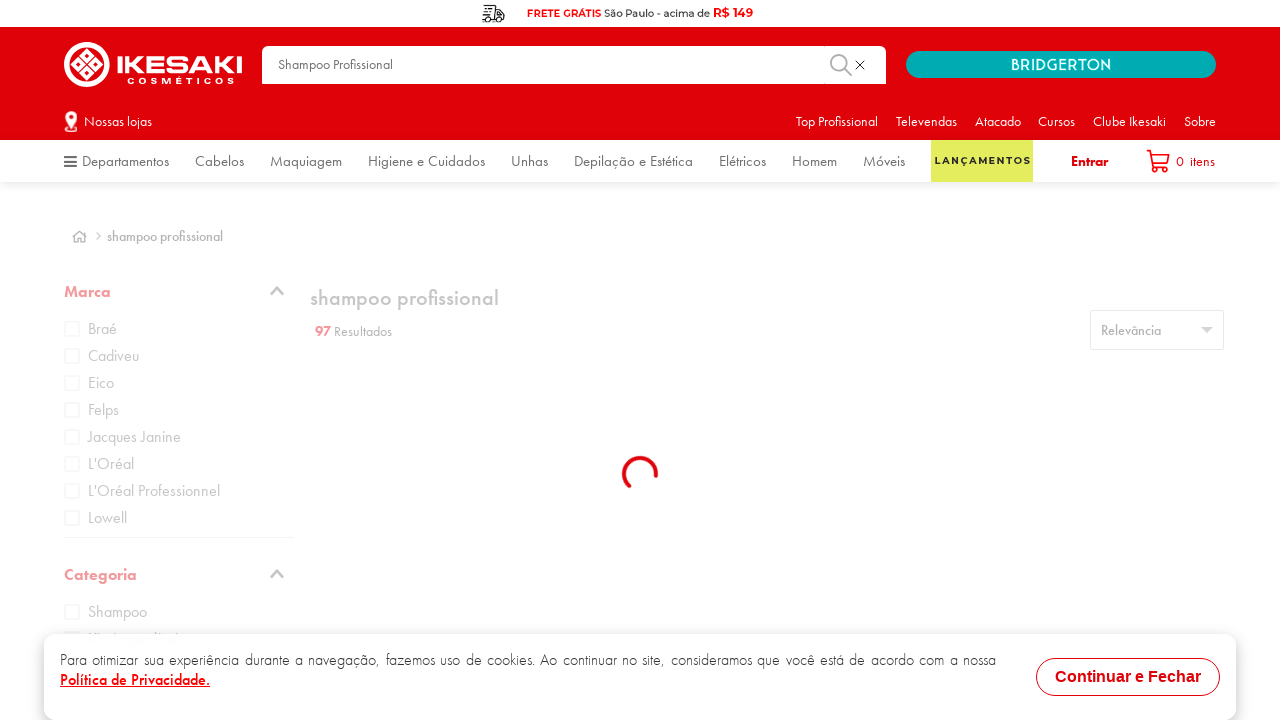

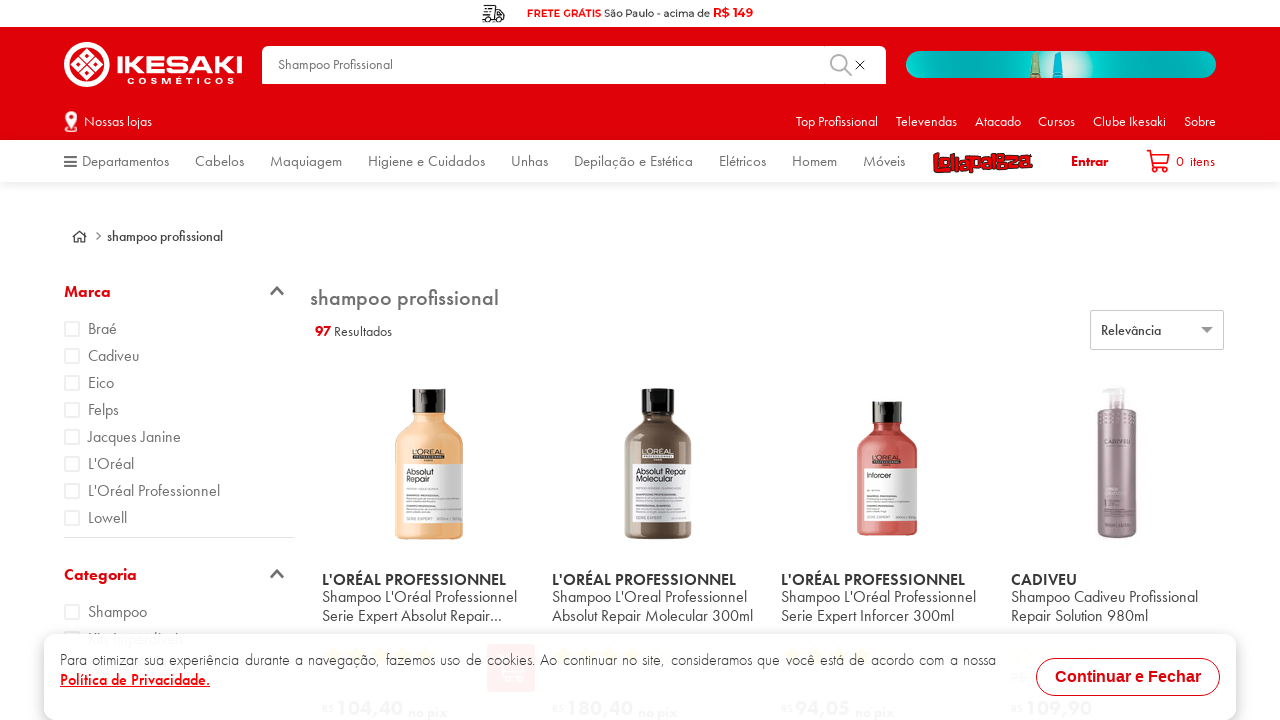